Tests dropdown selection and radio button interaction

Starting URL: https://seleniumbase.io/demo_page

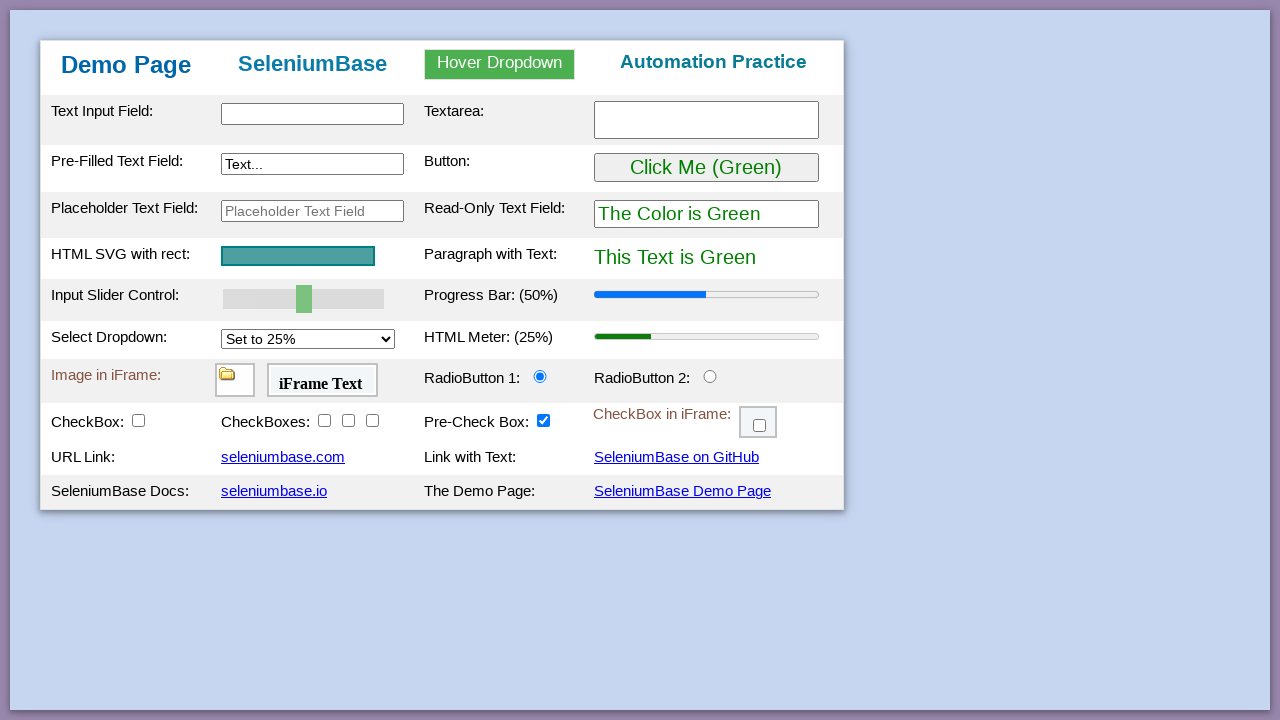

Selected dropdown option at index 1 on #mySelect
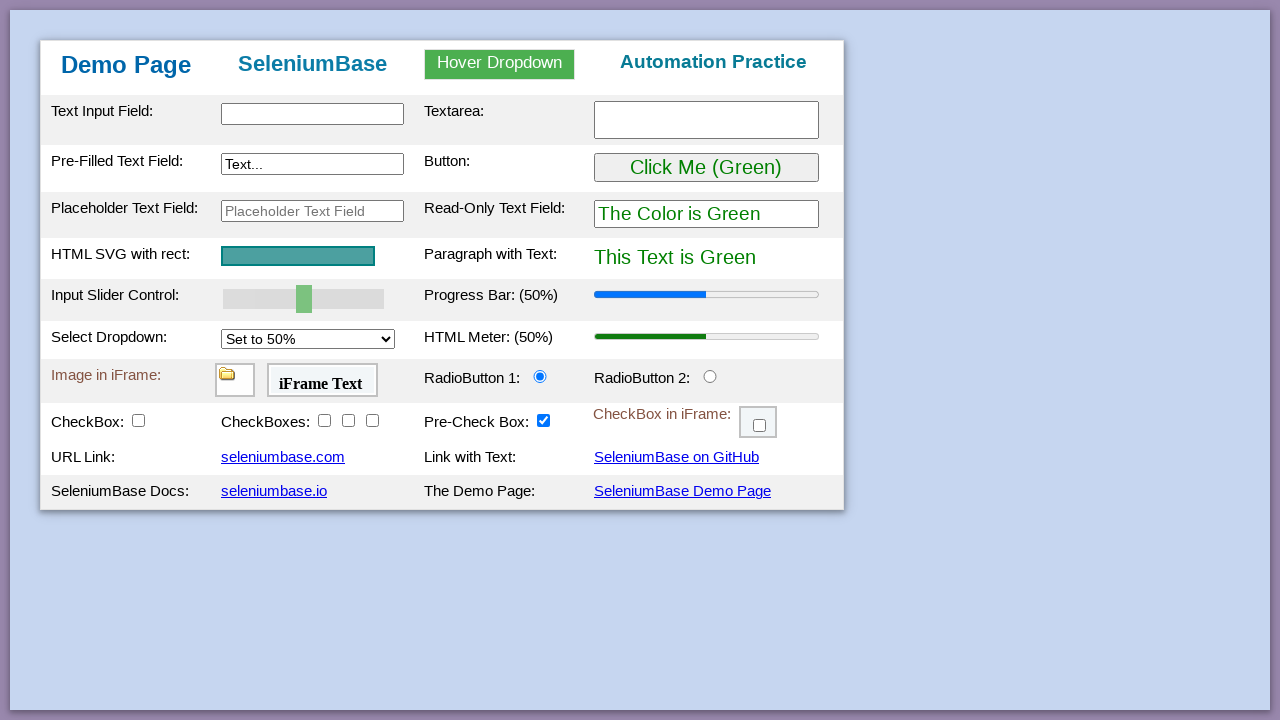

Selected dropdown option with value '25%' on #mySelect
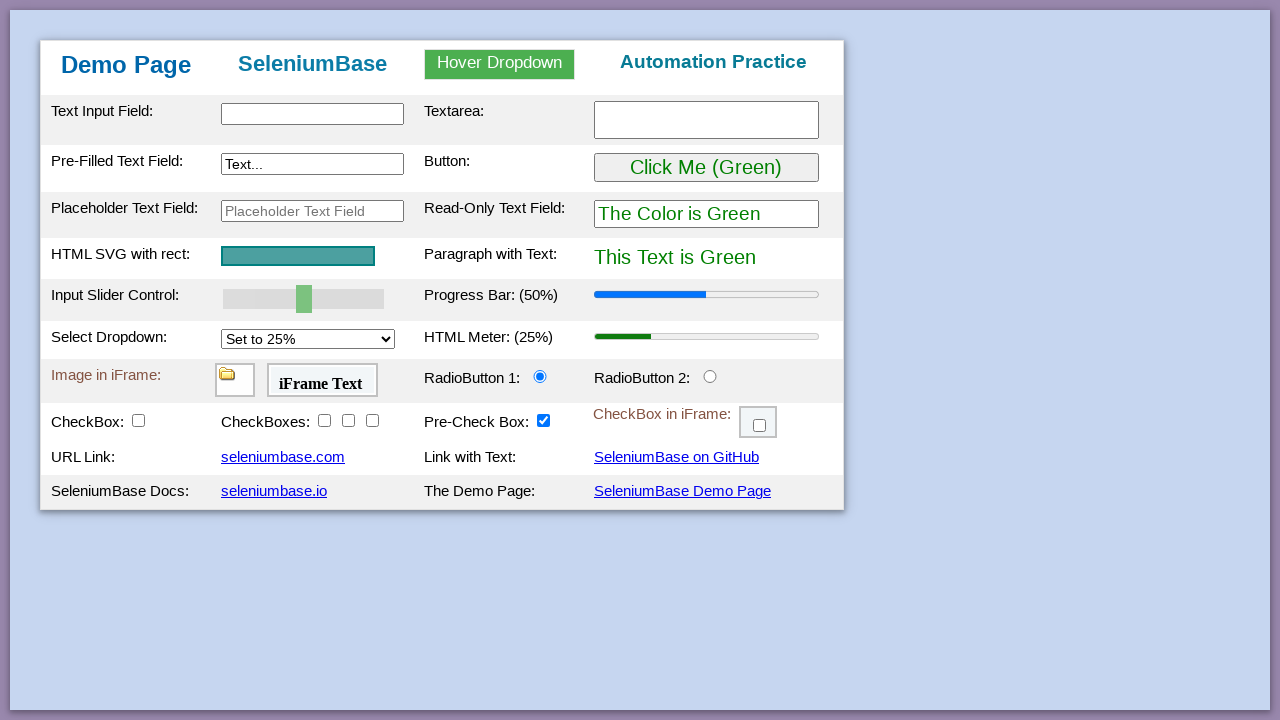

Located all radio buttons in radioGroup1
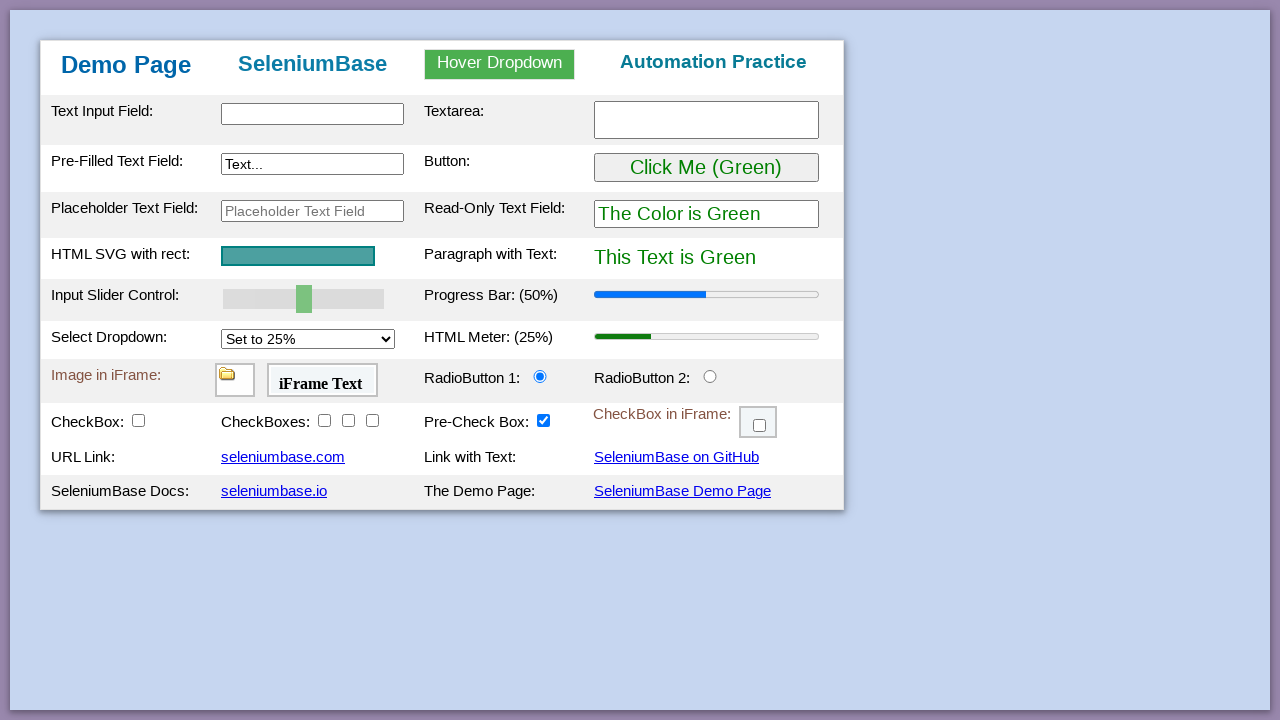

Retrieved first radio button from radioGroup1
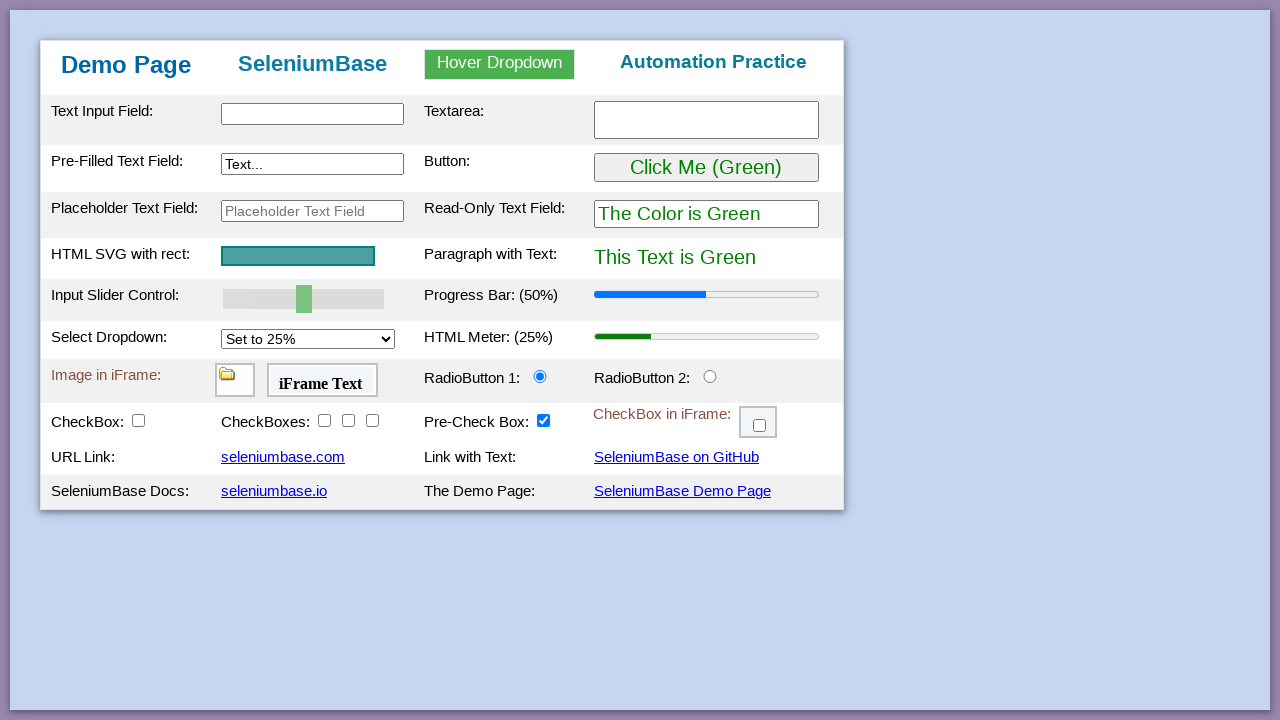

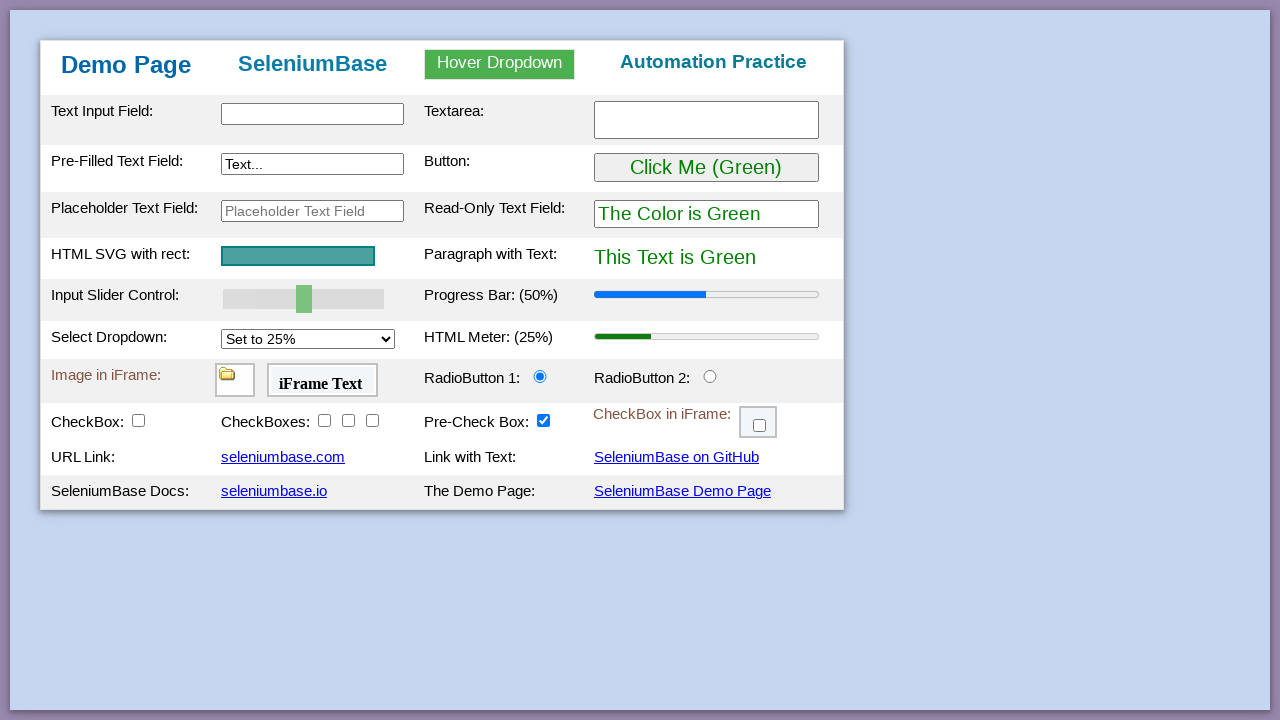